Navigates through key Flinders University applications including events, directory search, and people profile pages to verify they are accessible

Starting URL: http://events.flinders.edu.au

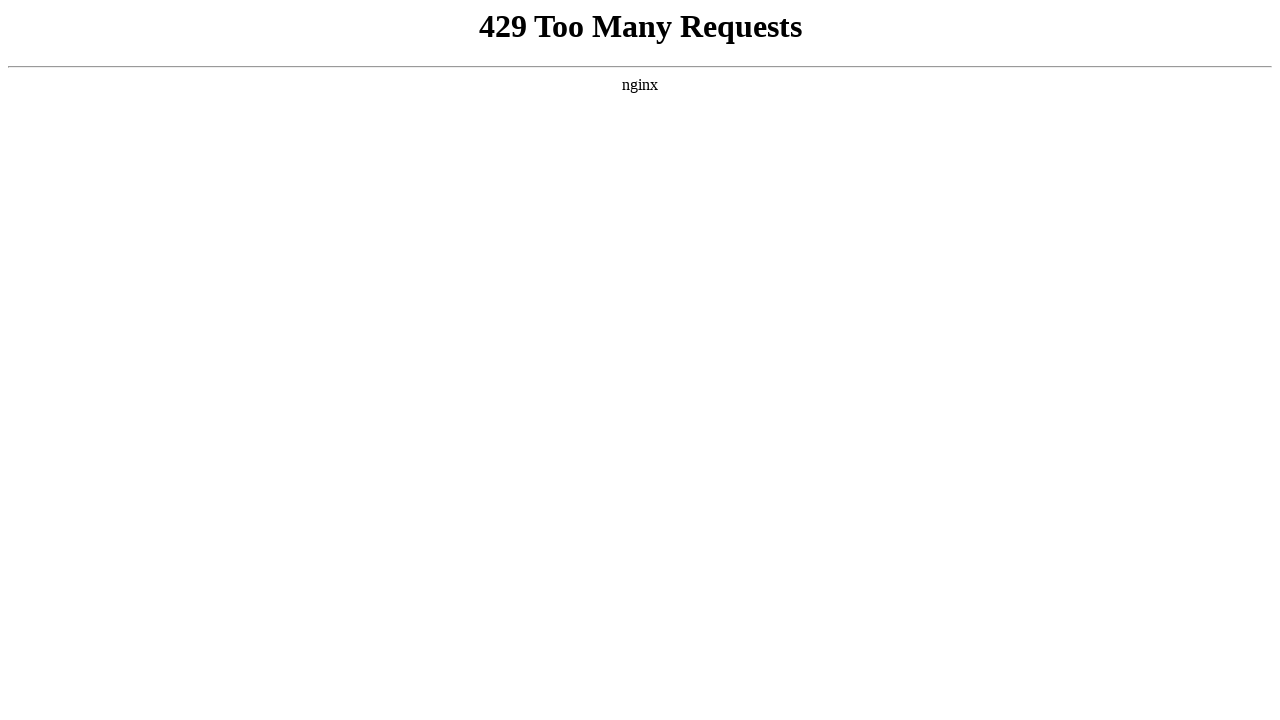

Events page loaded (domcontentloaded state reached)
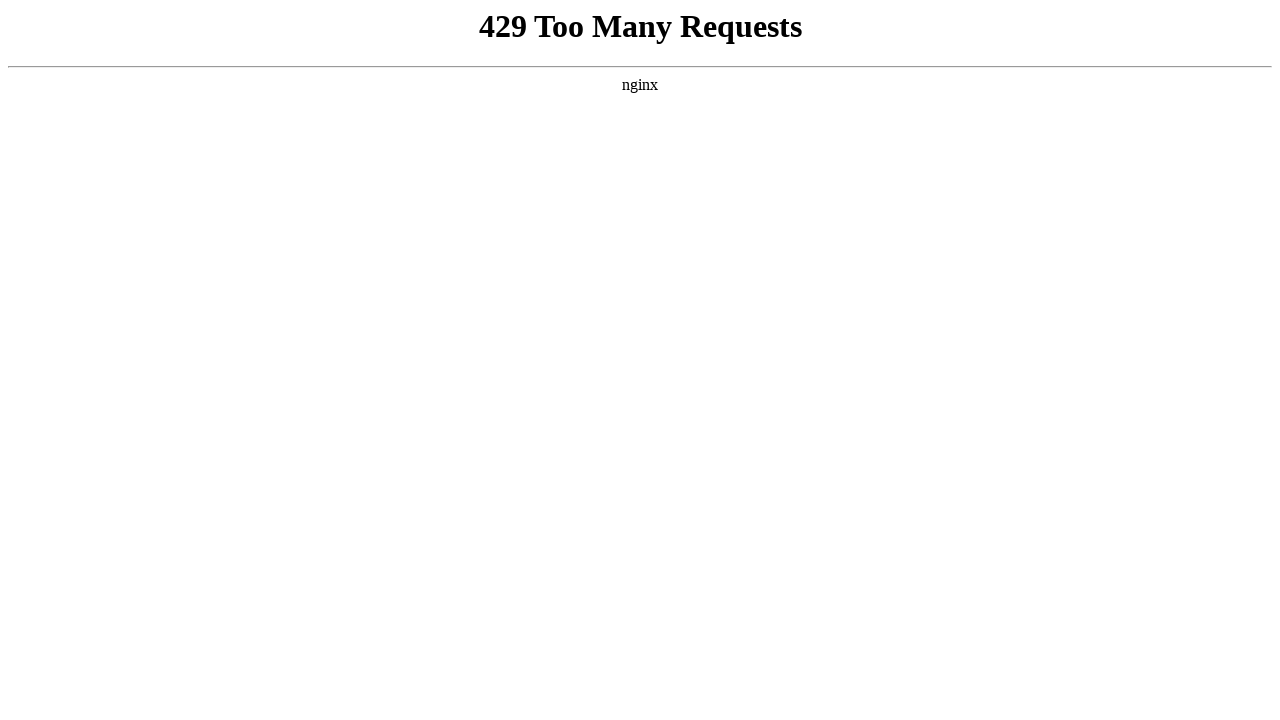

Navigated to Flinders University directory search form
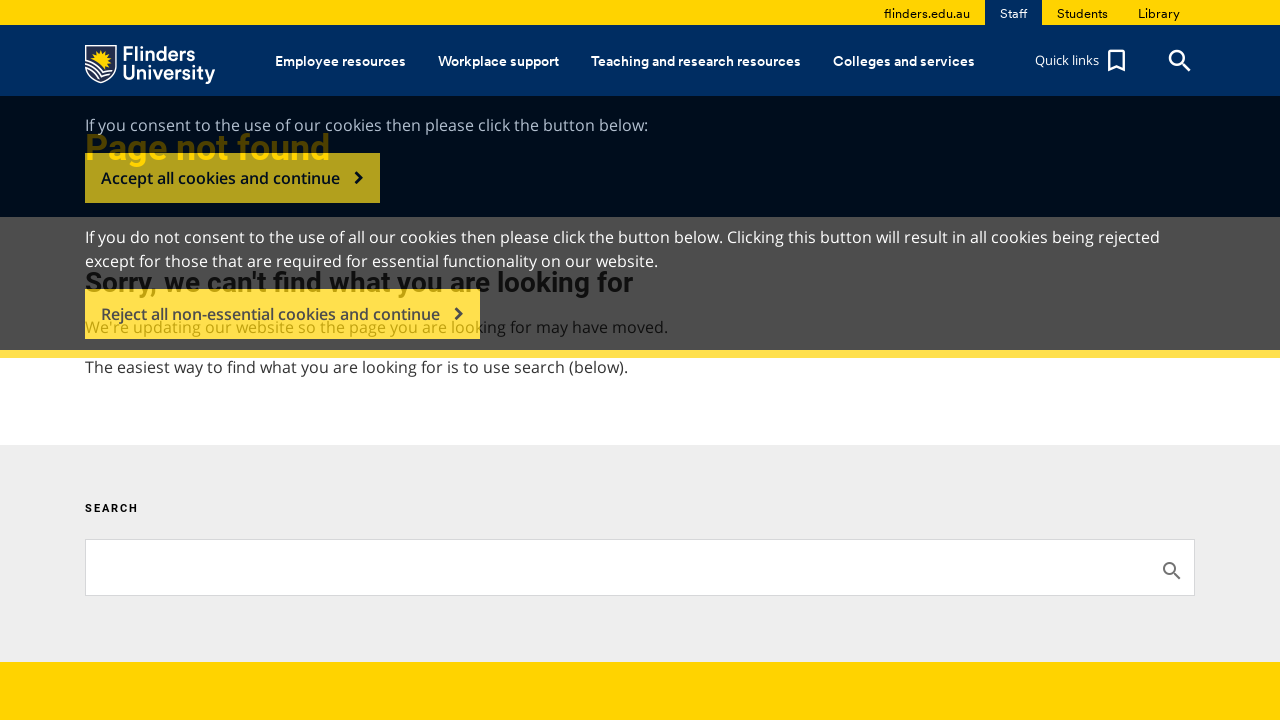

Directory search form page loaded (domcontentloaded state reached)
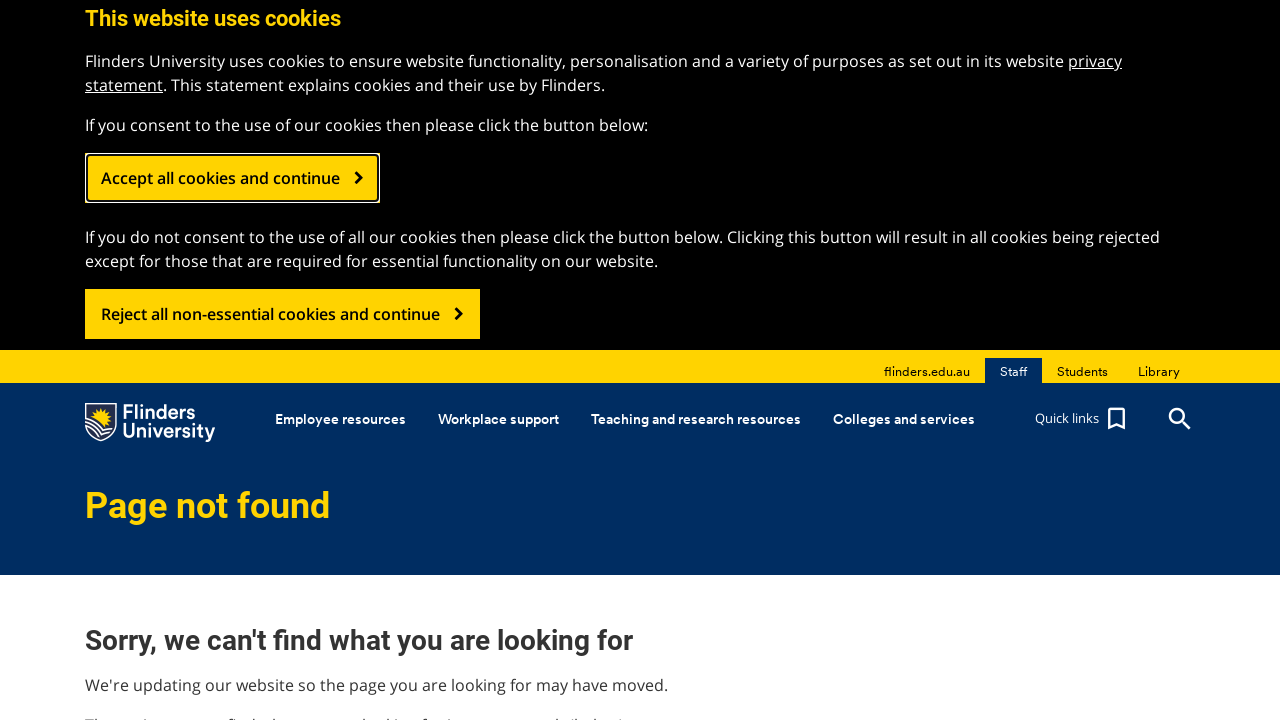

Navigated to John Roddick staff profile page
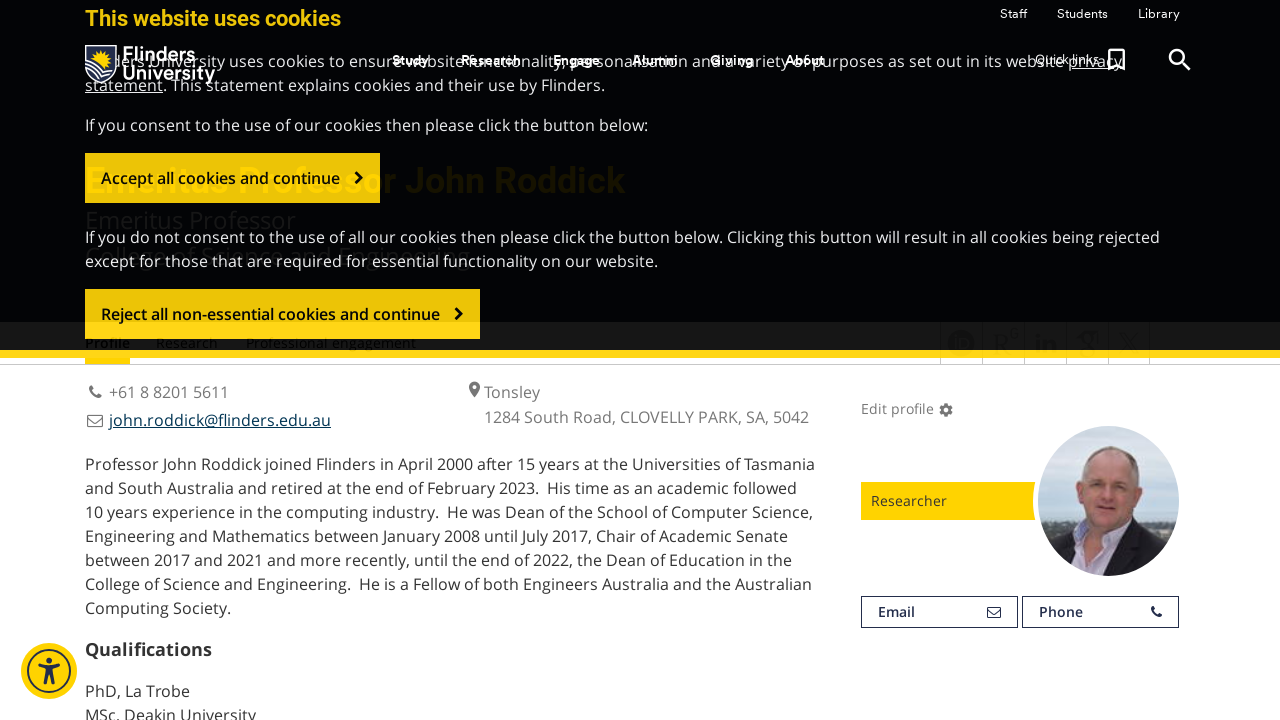

Staff profile page loaded (domcontentloaded state reached)
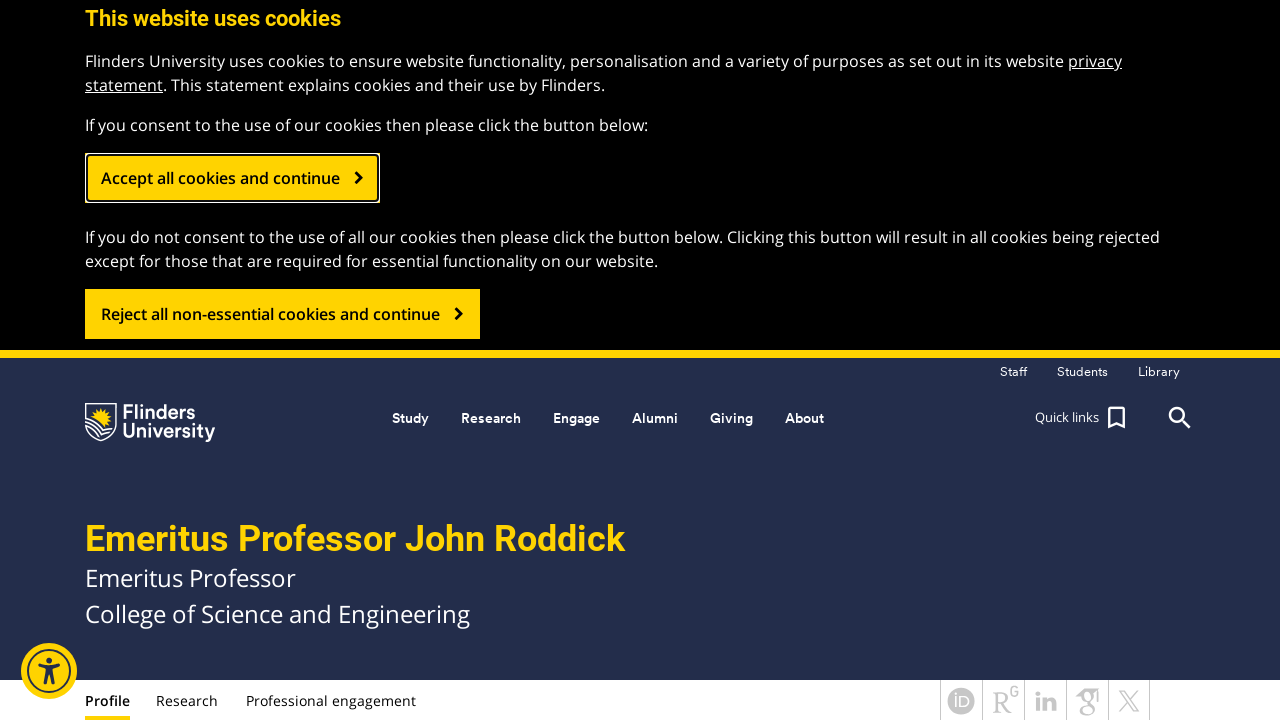

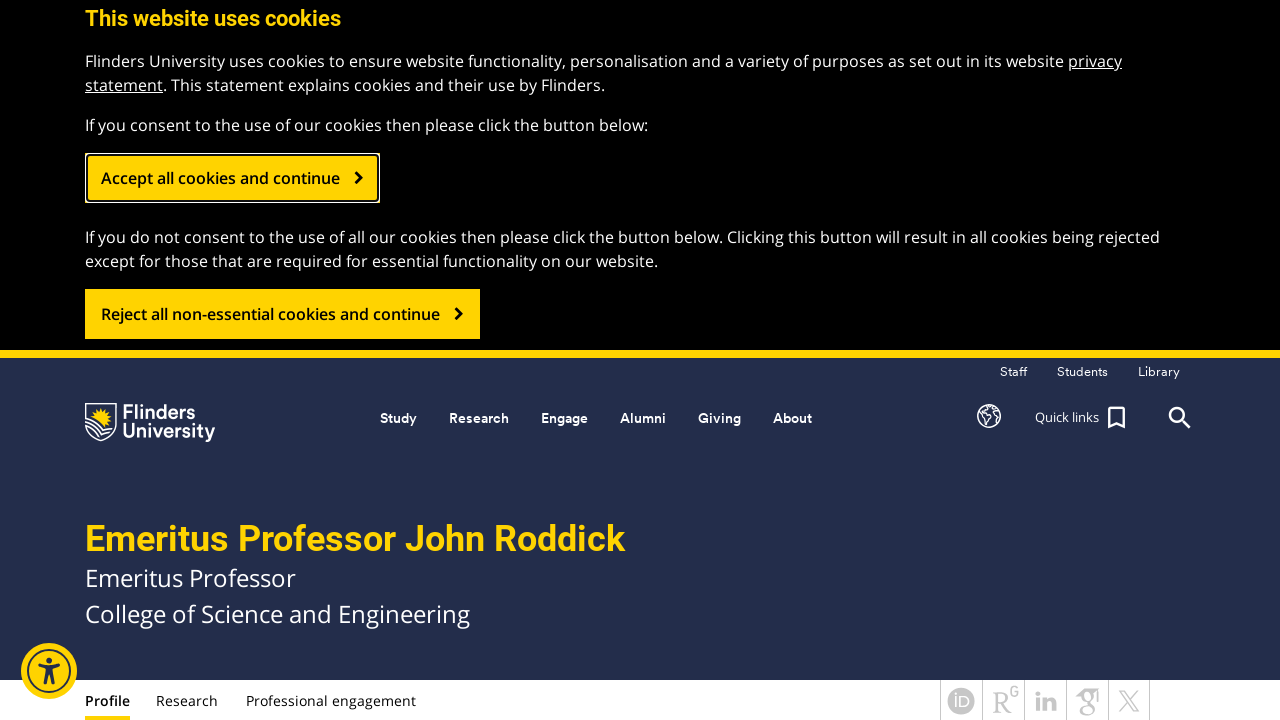